Navigates to a checkbox demo page and clicks all sports-related checkboxes within a specific section

Starting URL: http://www.tizag.com/htmlT/htmlcheckboxes.php

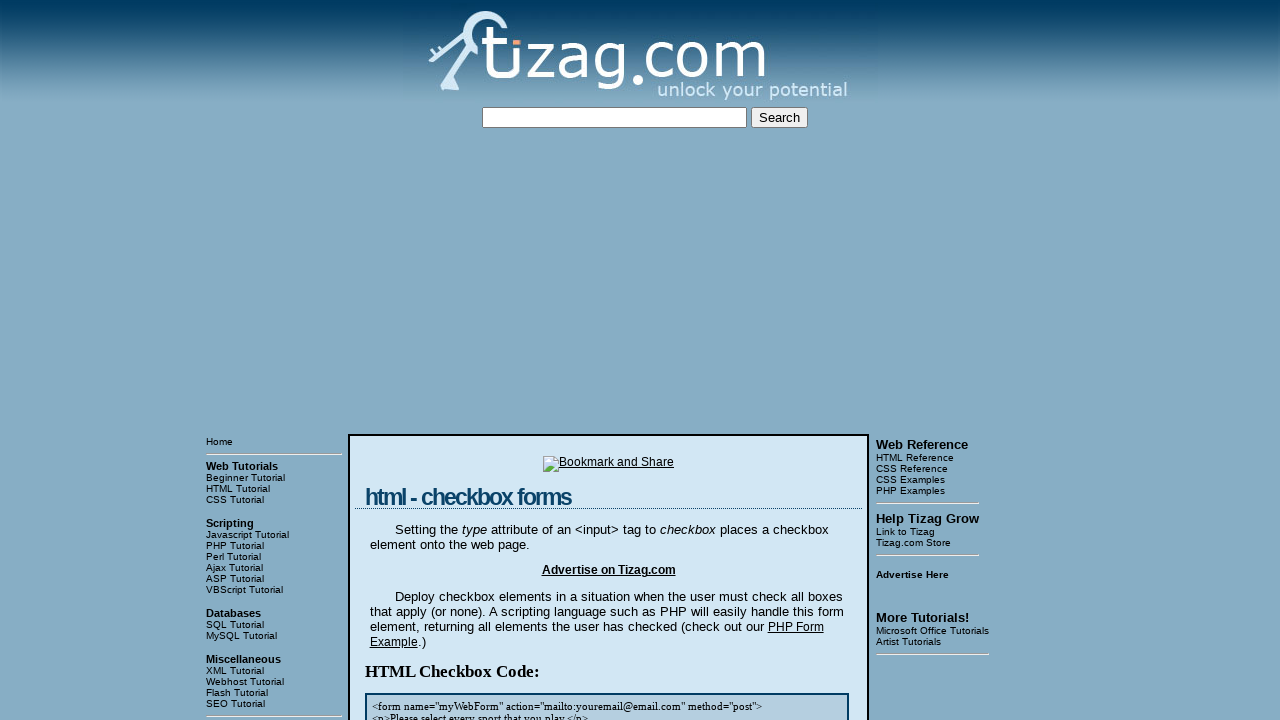

Located the fourth div block containing checkboxes
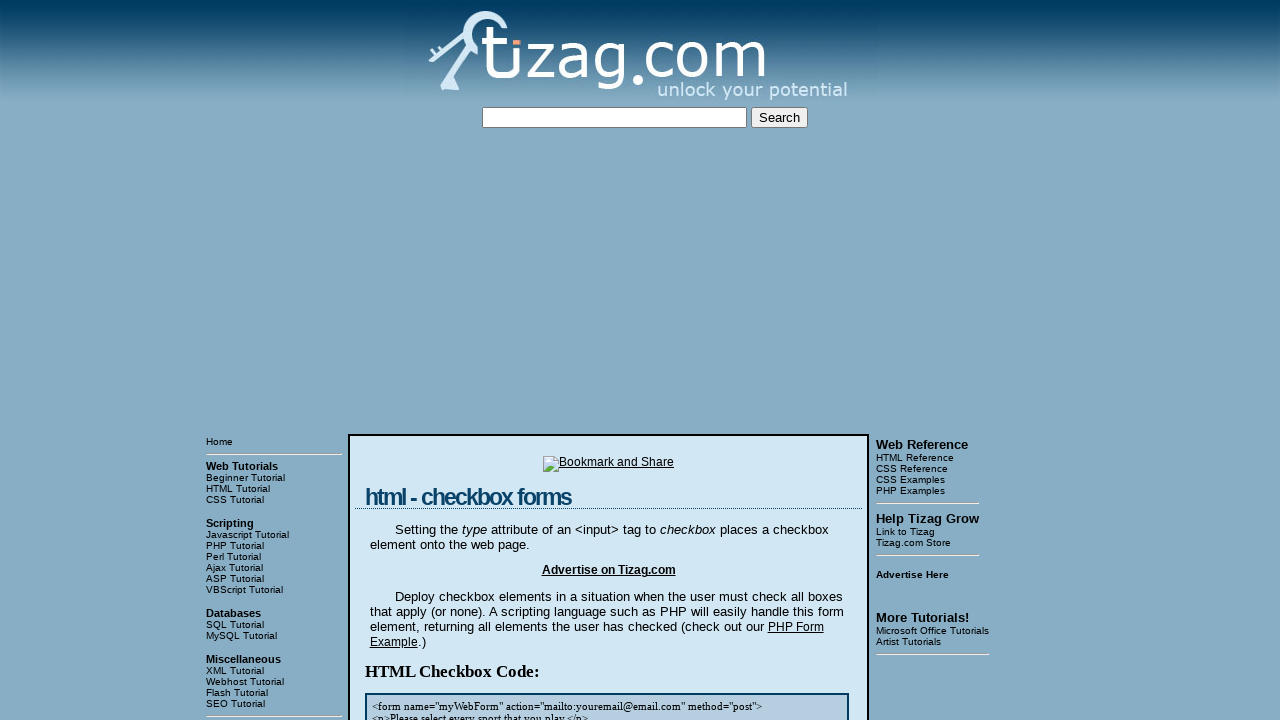

Found all sports checkboxes within the target block
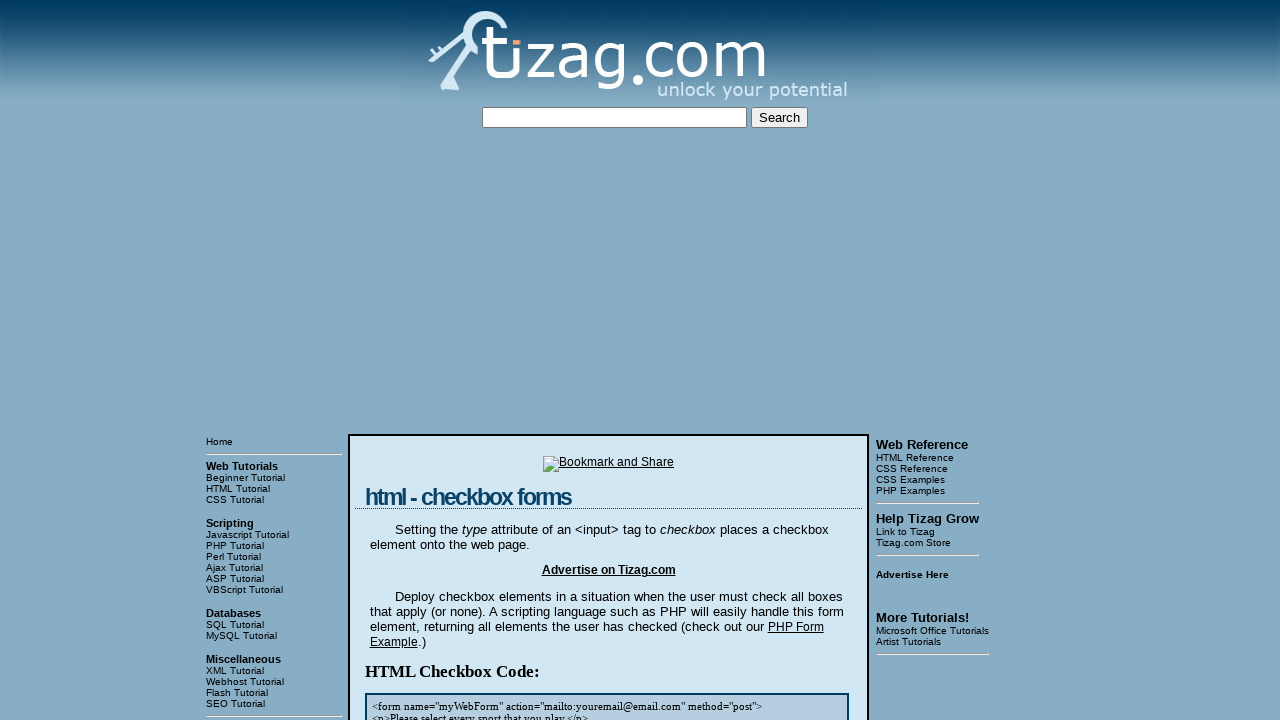

Counted 4 sports checkboxes
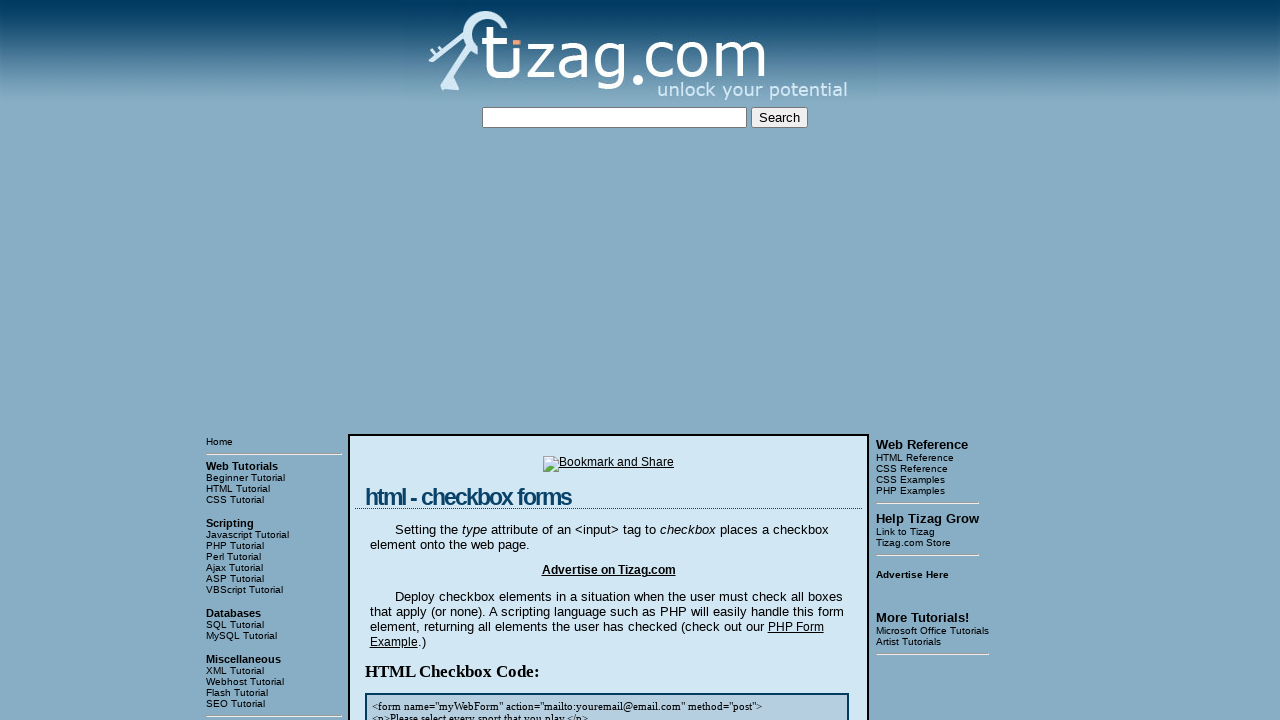

Clicked sports checkbox 1 of 4 at (422, 360) on xpath=//table/tbody/tr/td/div[4] >> input[name='sports'] >> nth=0
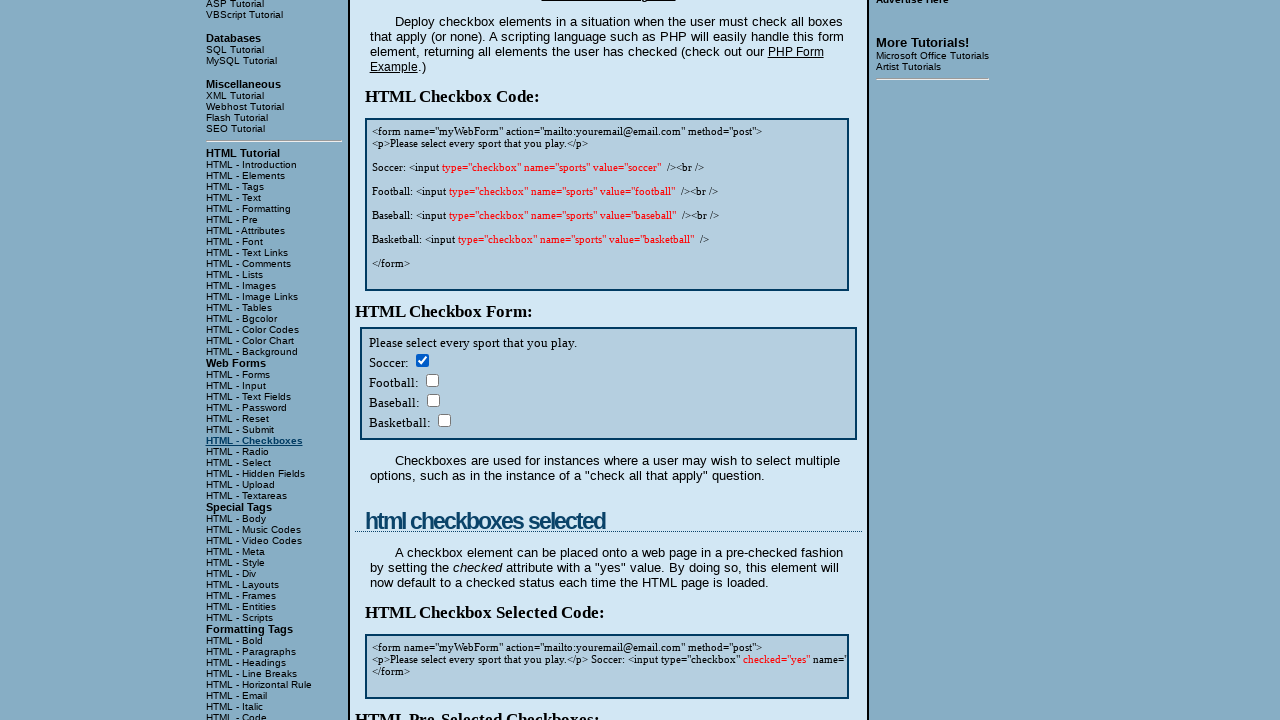

Clicked sports checkbox 2 of 4 at (432, 380) on xpath=//table/tbody/tr/td/div[4] >> input[name='sports'] >> nth=1
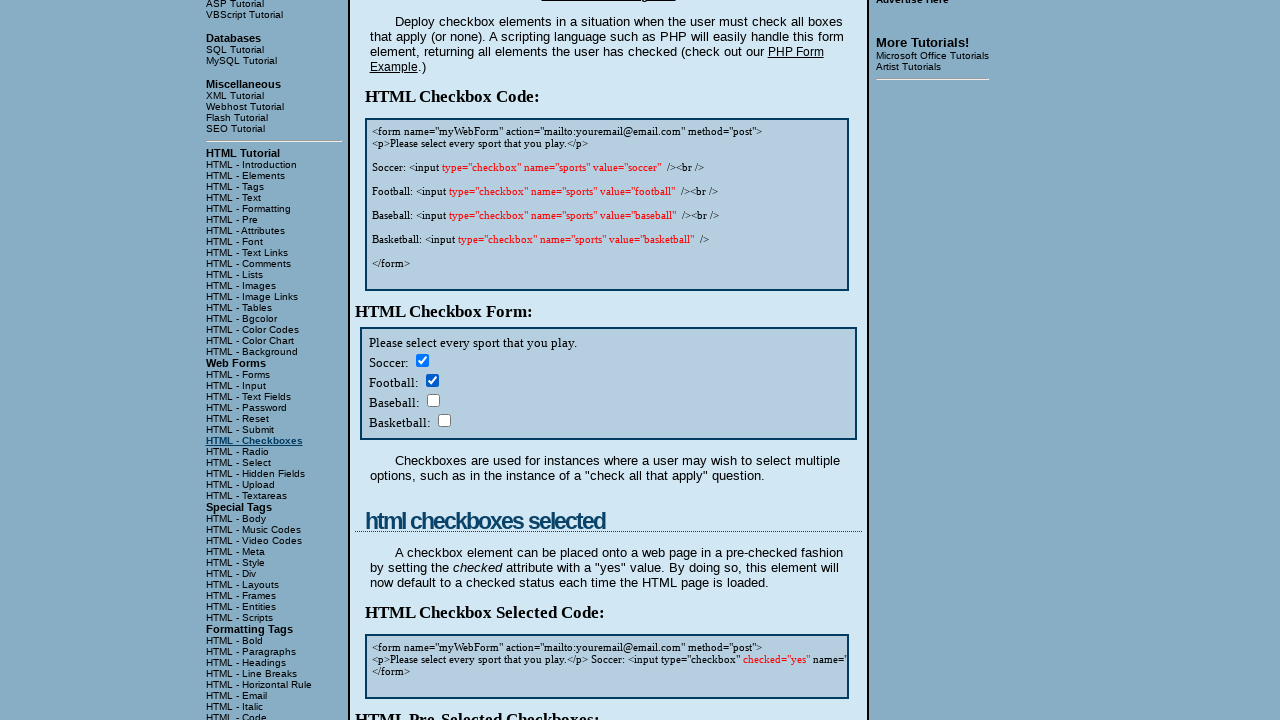

Clicked sports checkbox 3 of 4 at (433, 400) on xpath=//table/tbody/tr/td/div[4] >> input[name='sports'] >> nth=2
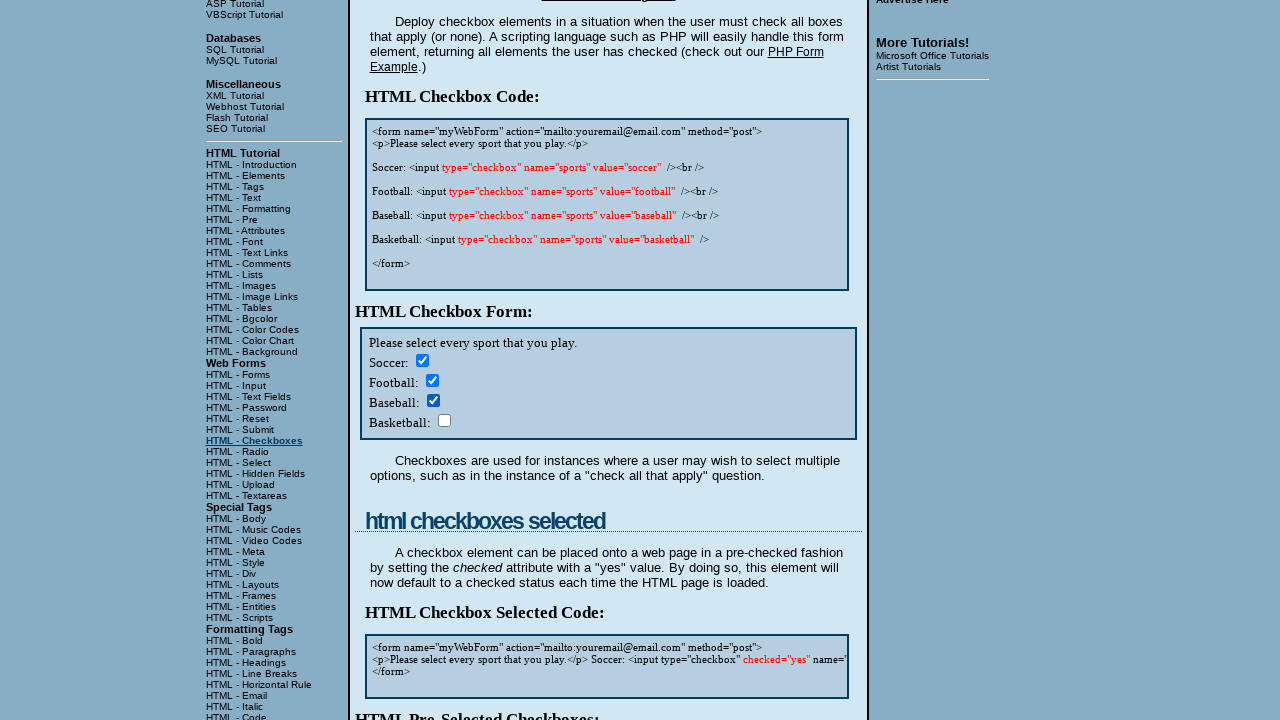

Clicked sports checkbox 4 of 4 at (444, 420) on xpath=//table/tbody/tr/td/div[4] >> input[name='sports'] >> nth=3
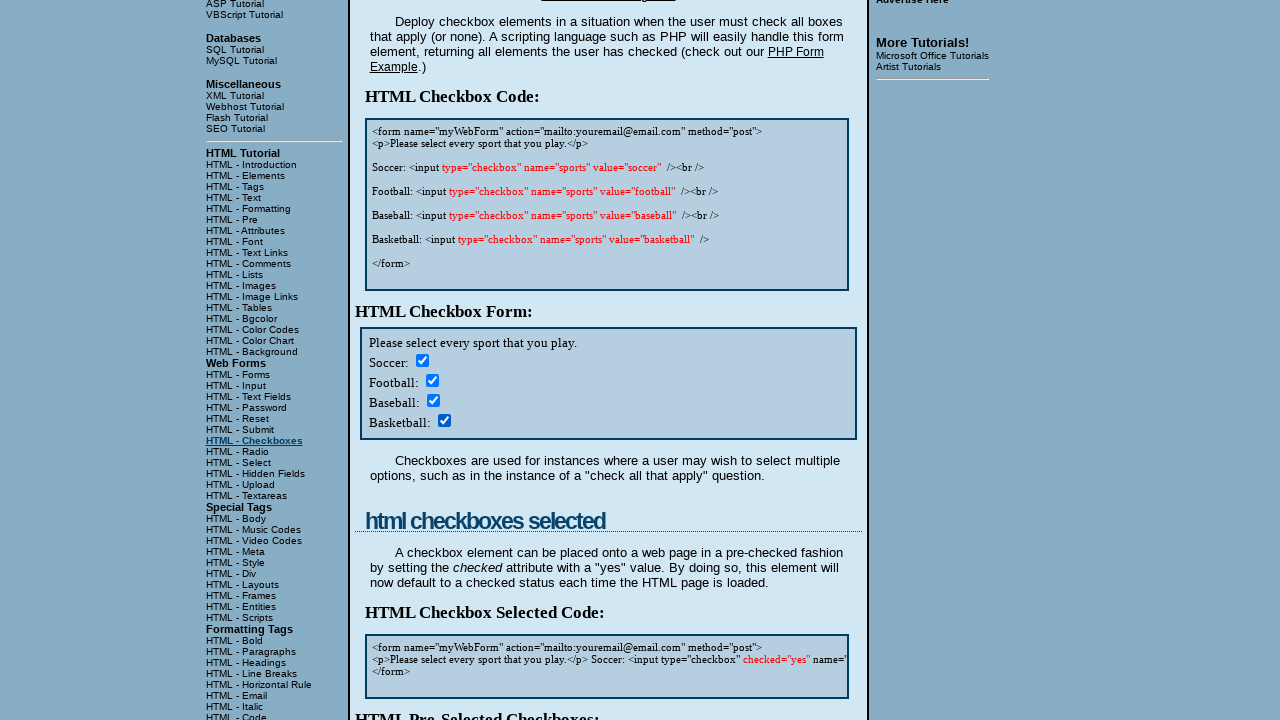

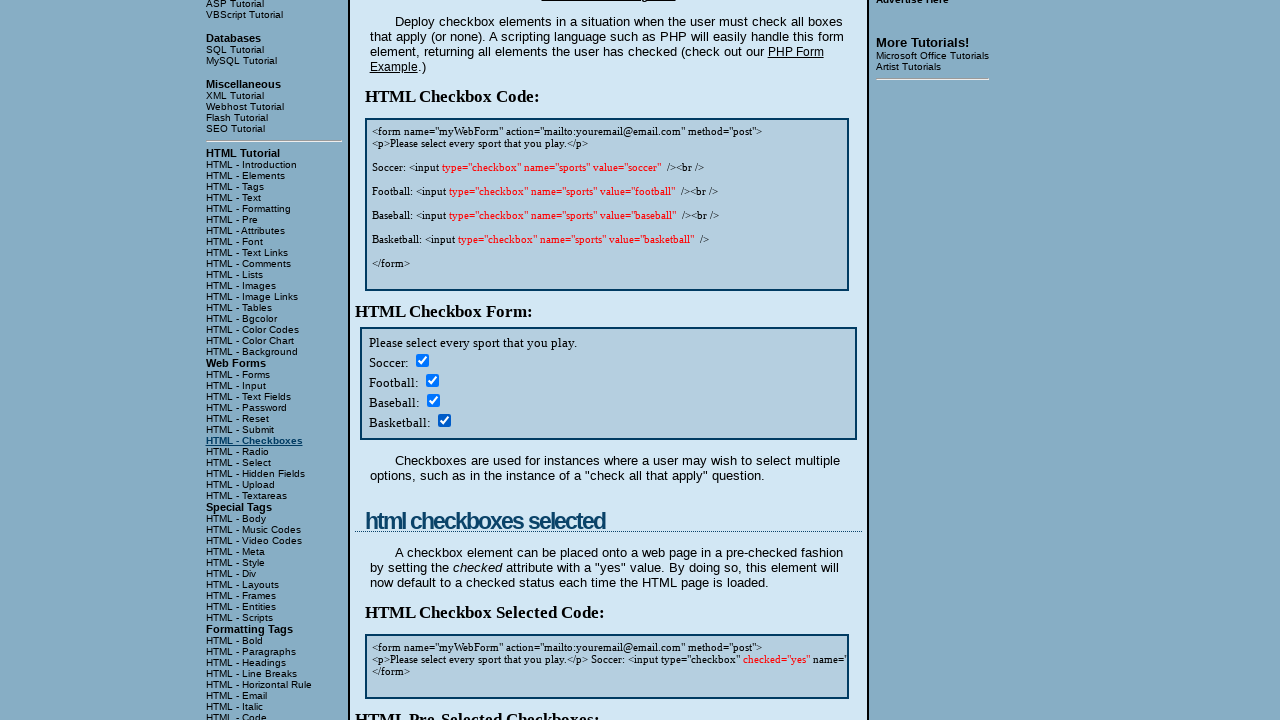